Navigates to SpiceJet homepage and verifies that navigation links are present on the page

Starting URL: https://www.spicejet.com

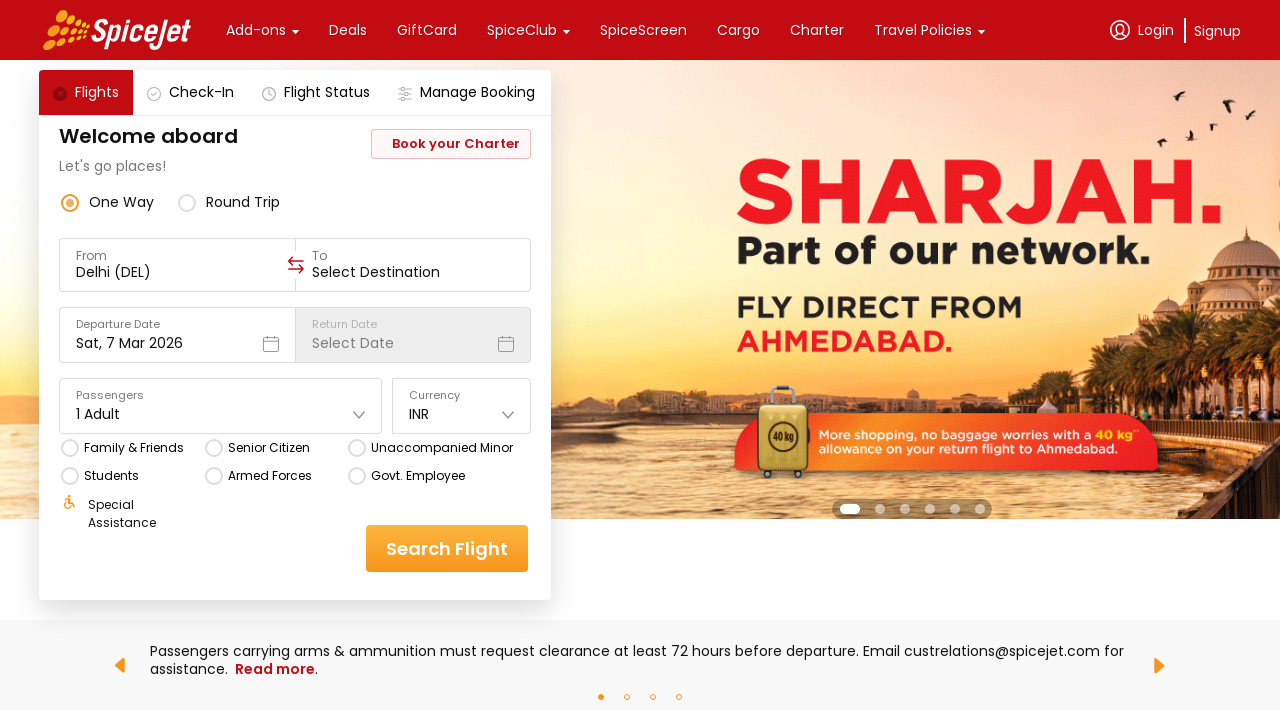

Navigated to SpiceJet homepage
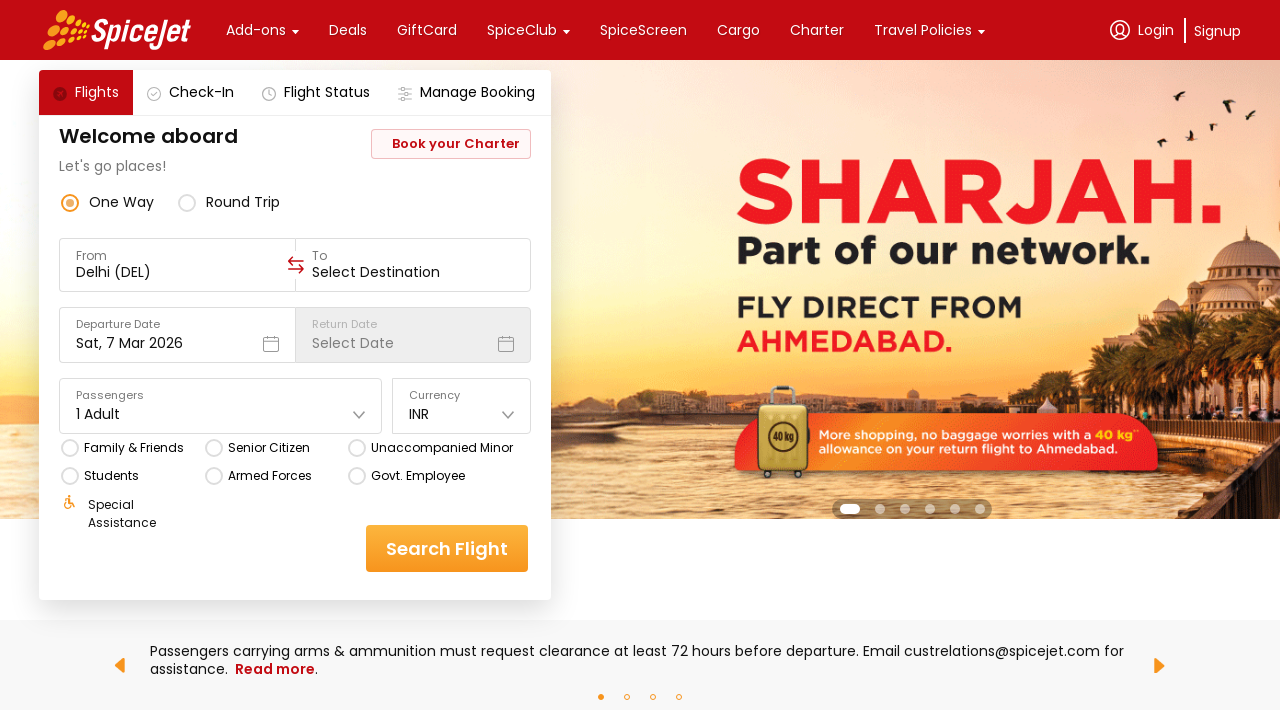

Navigation links loaded on the page
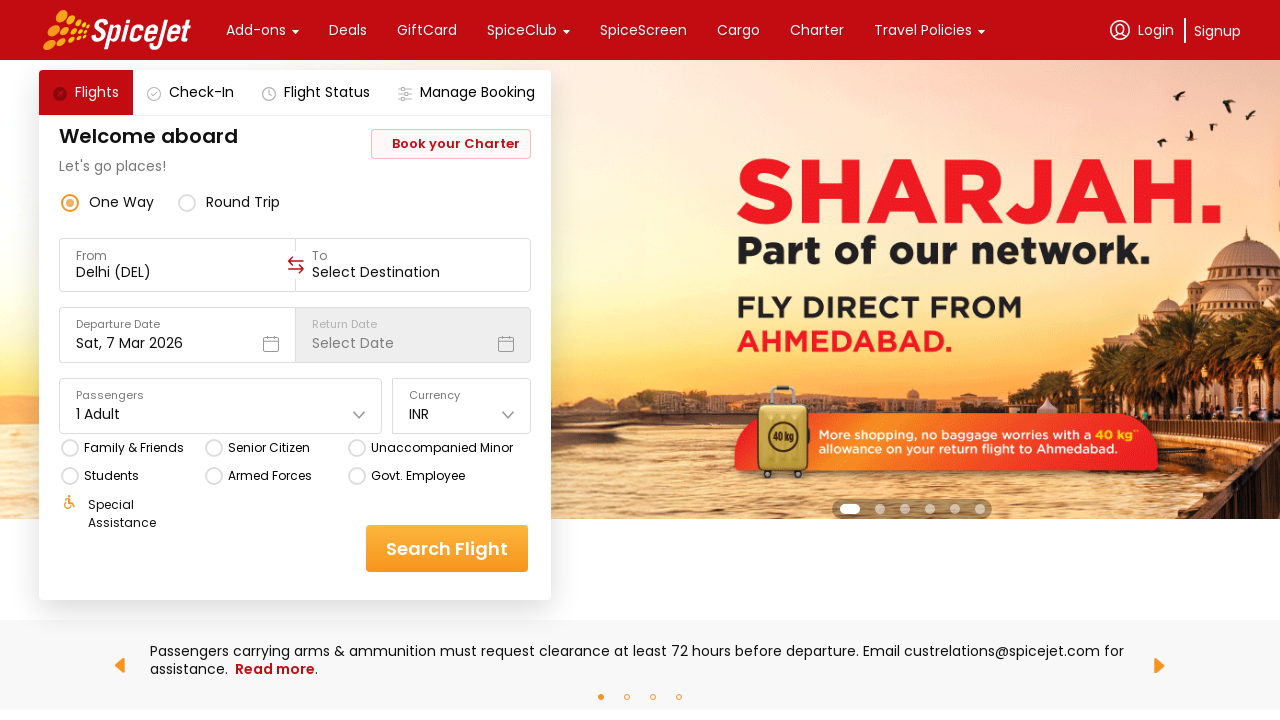

Located all navigation links on the page
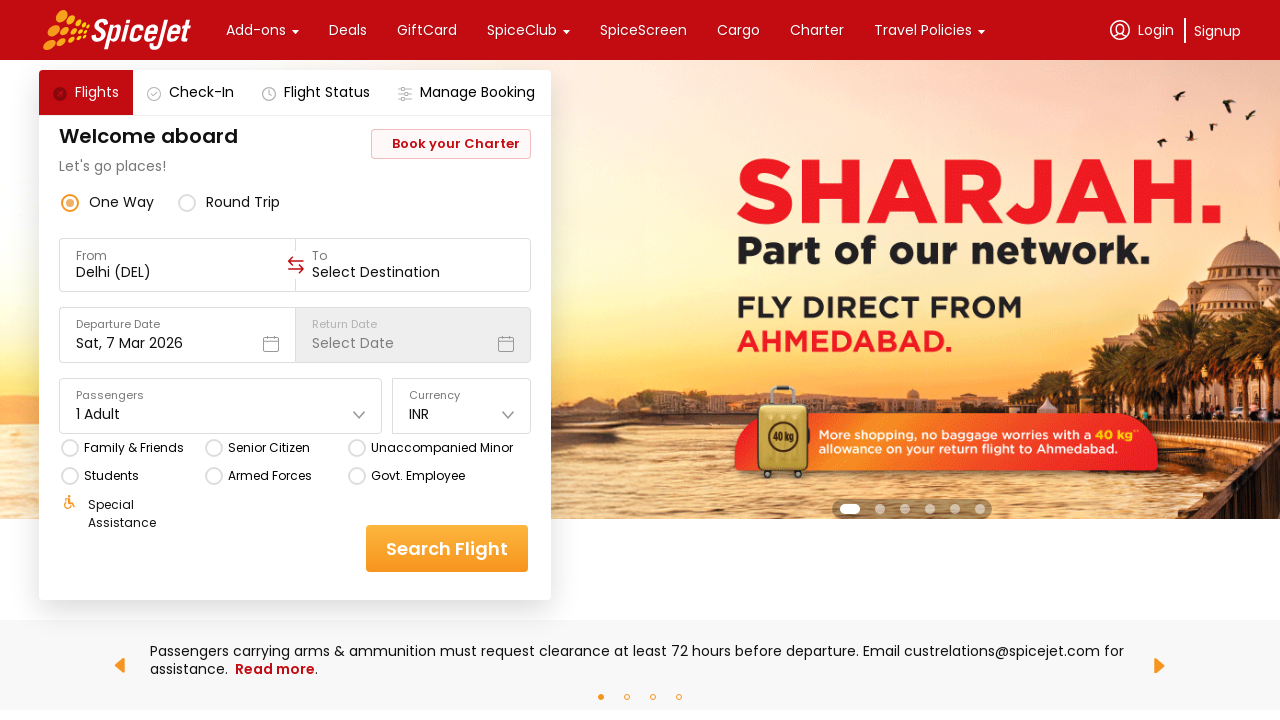

First navigation link is visible
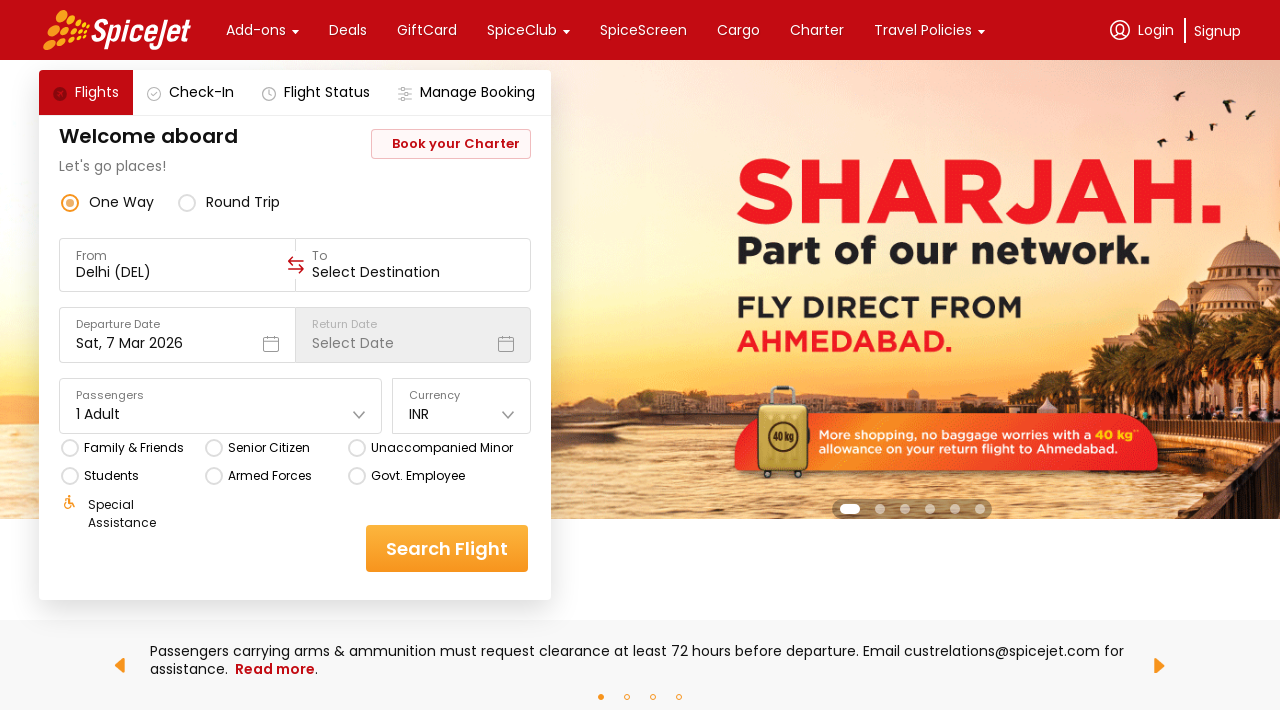

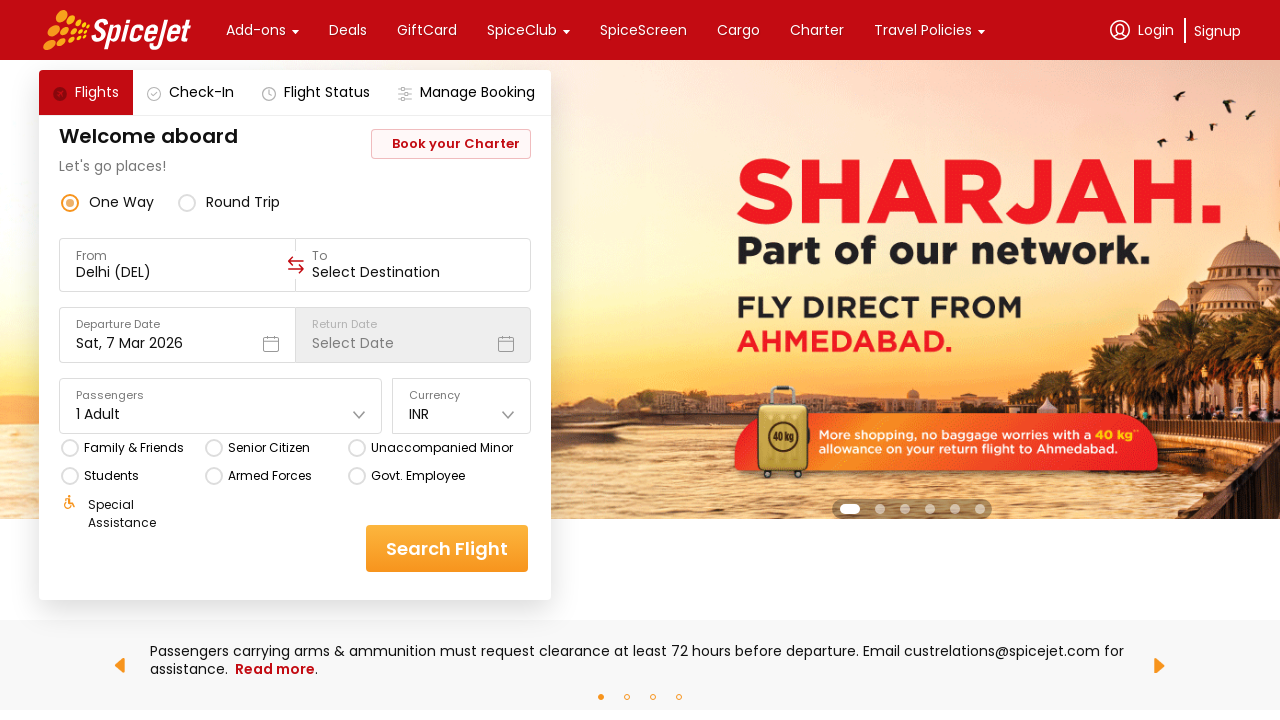